Tests navigation through nested dropdown menus by hovering over "Courses", then "Data Warehousing courses", and clicking on "DataStage Certification Training"

Starting URL: http://greenstech.in/selenium-course-content.html

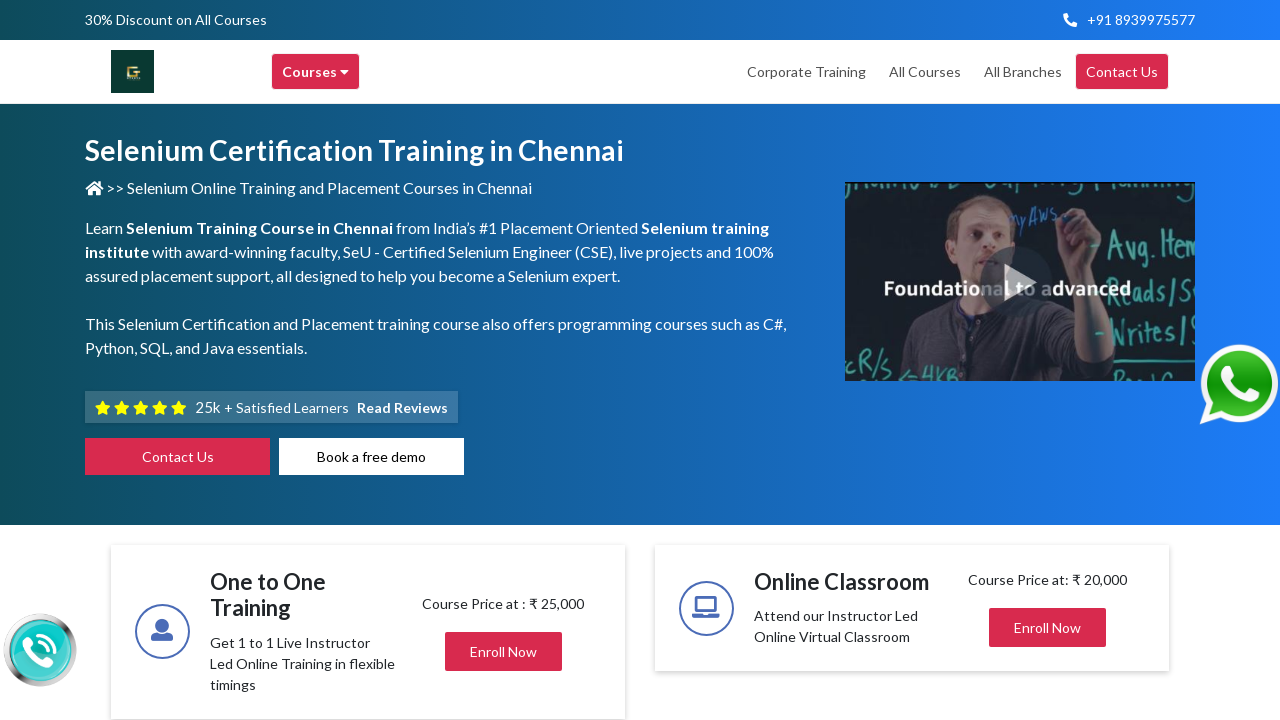

Hovered over 'Courses' menu item at (316, 72) on div[title='Courses']
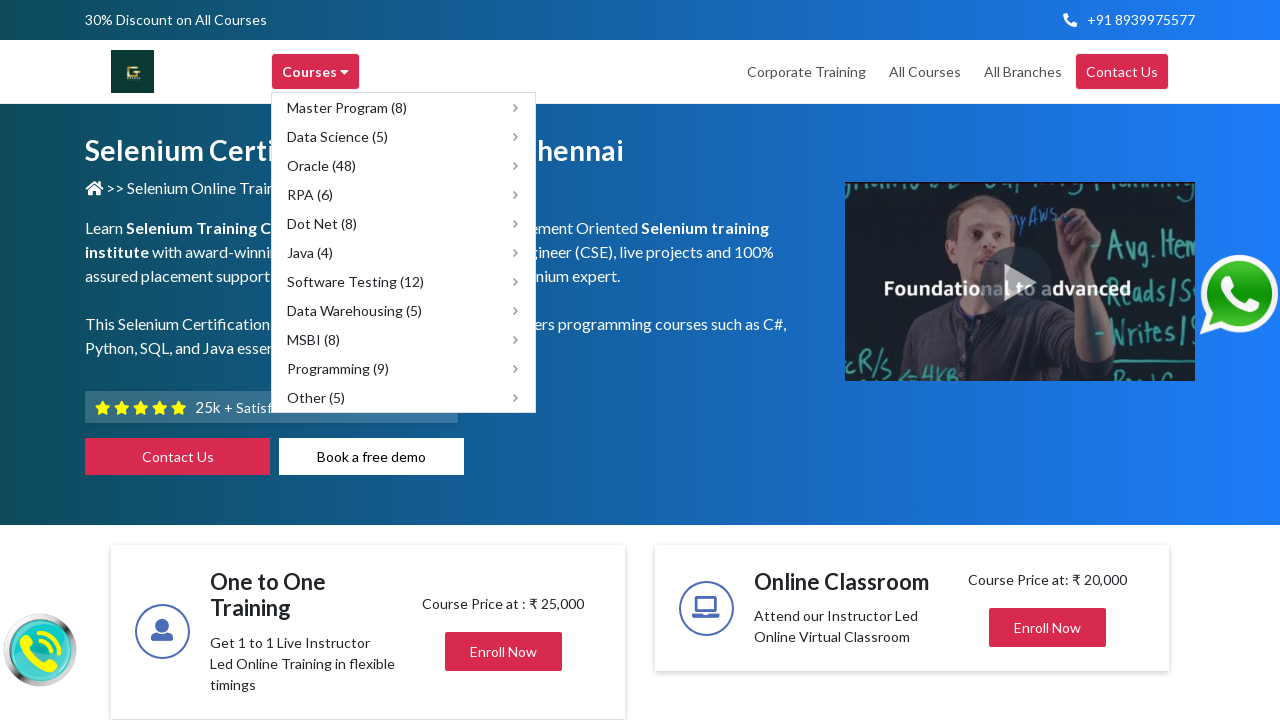

Hovered over 'Data Warehousing courses' submenu at (404, 310) on div[title='Data Warehousing courses']
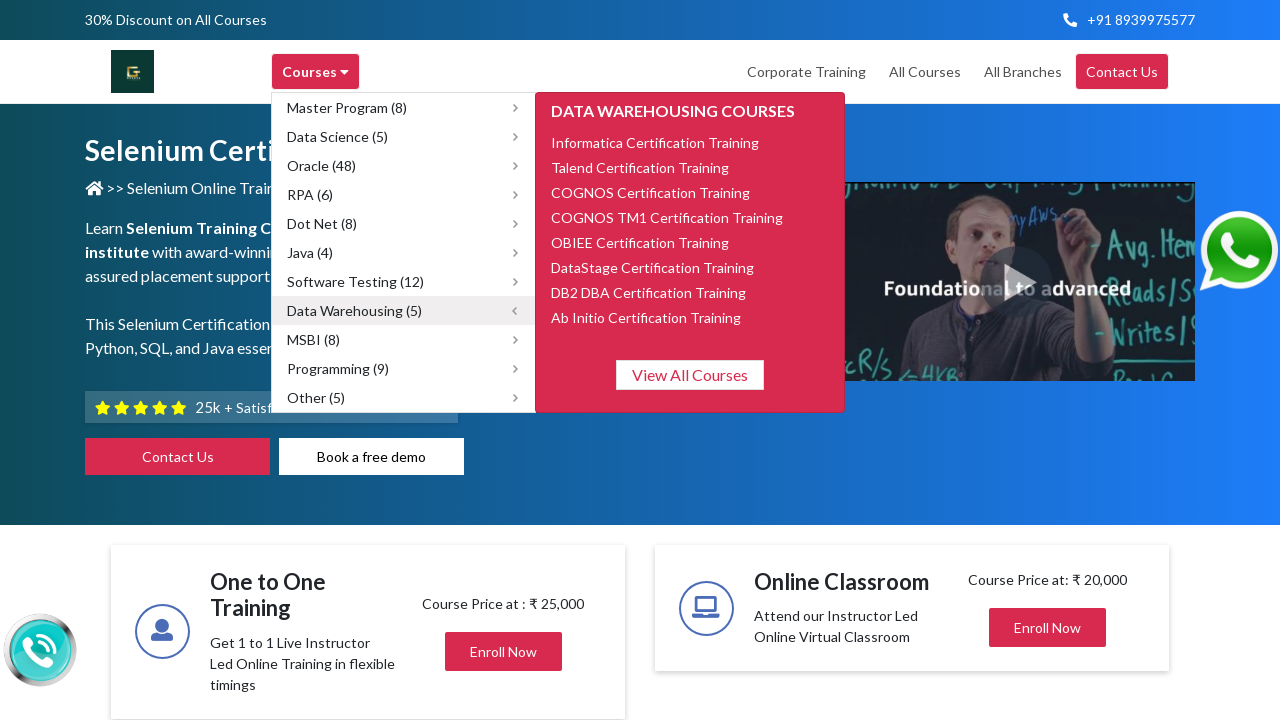

Clicked on 'DataStage Certification Training' option at (652, 267) on span:has-text('DataStage Certification Training')
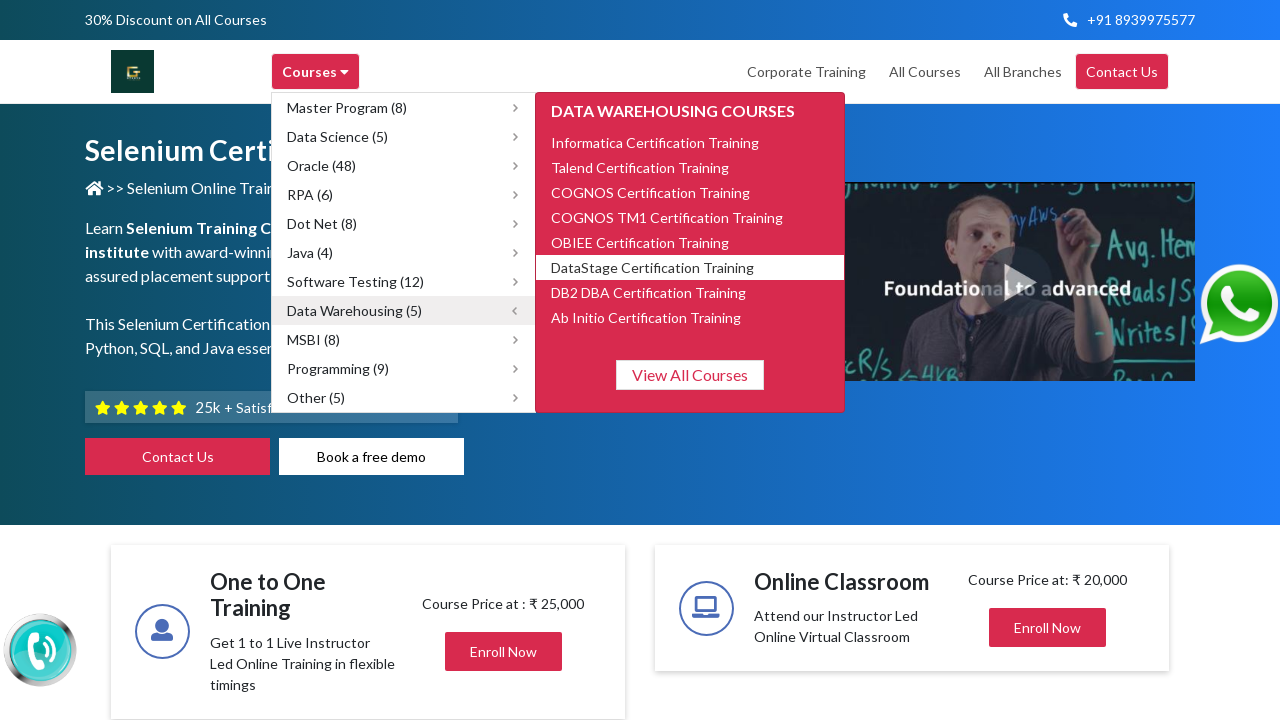

Page loaded after clicking DataStage Certification Training
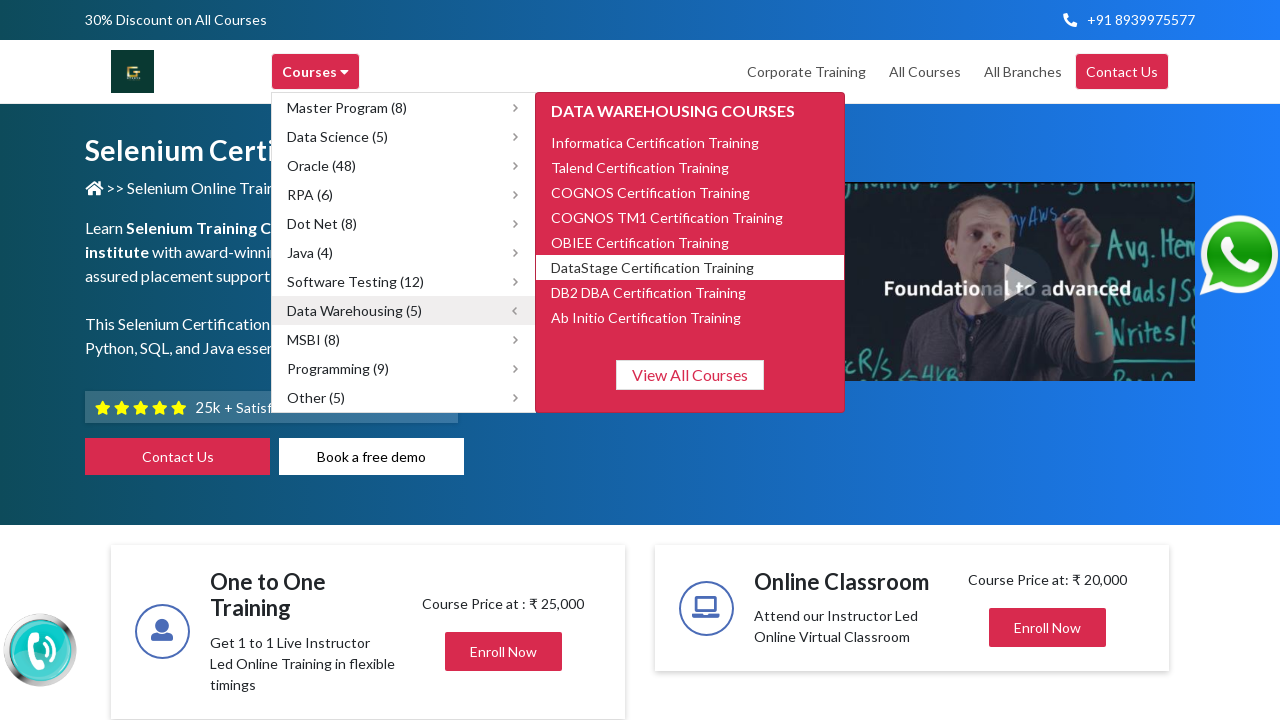

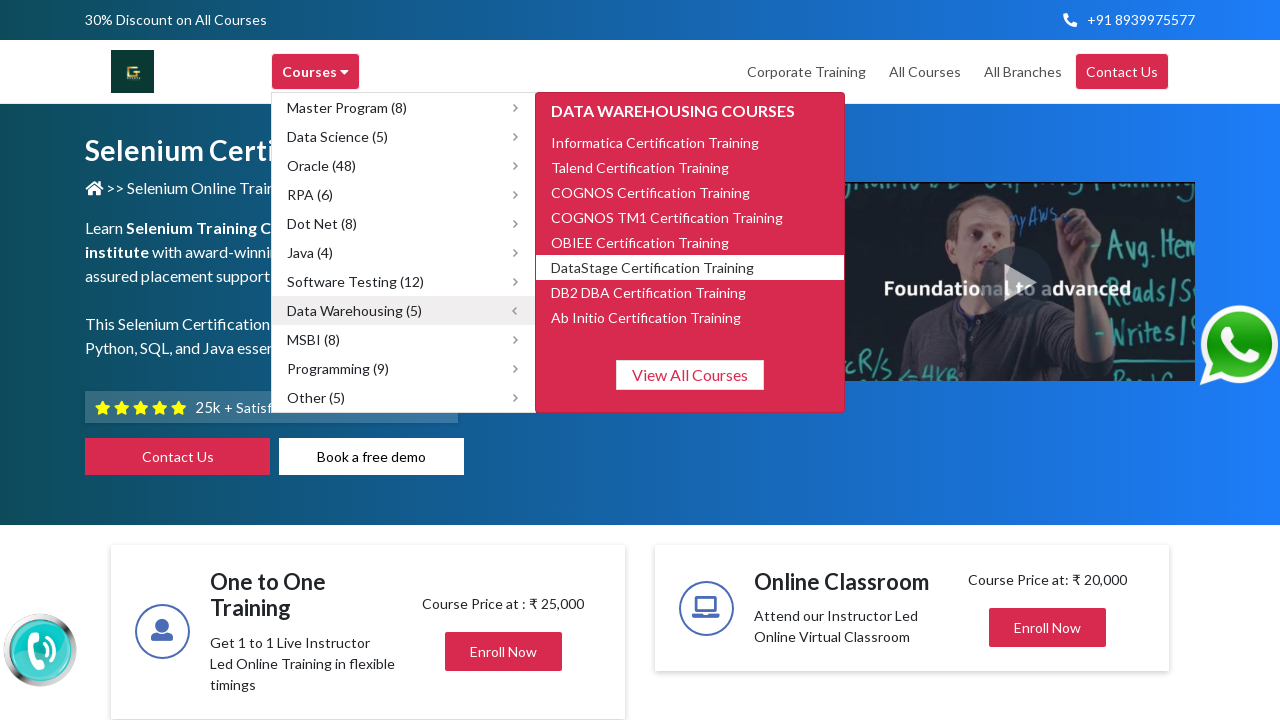